Negative test that fills only partial required fields (name and gender, but missing phone number) and verifies that the result modal does NOT appear after submission.

Starting URL: https://demoqa.com/automation-practice-form

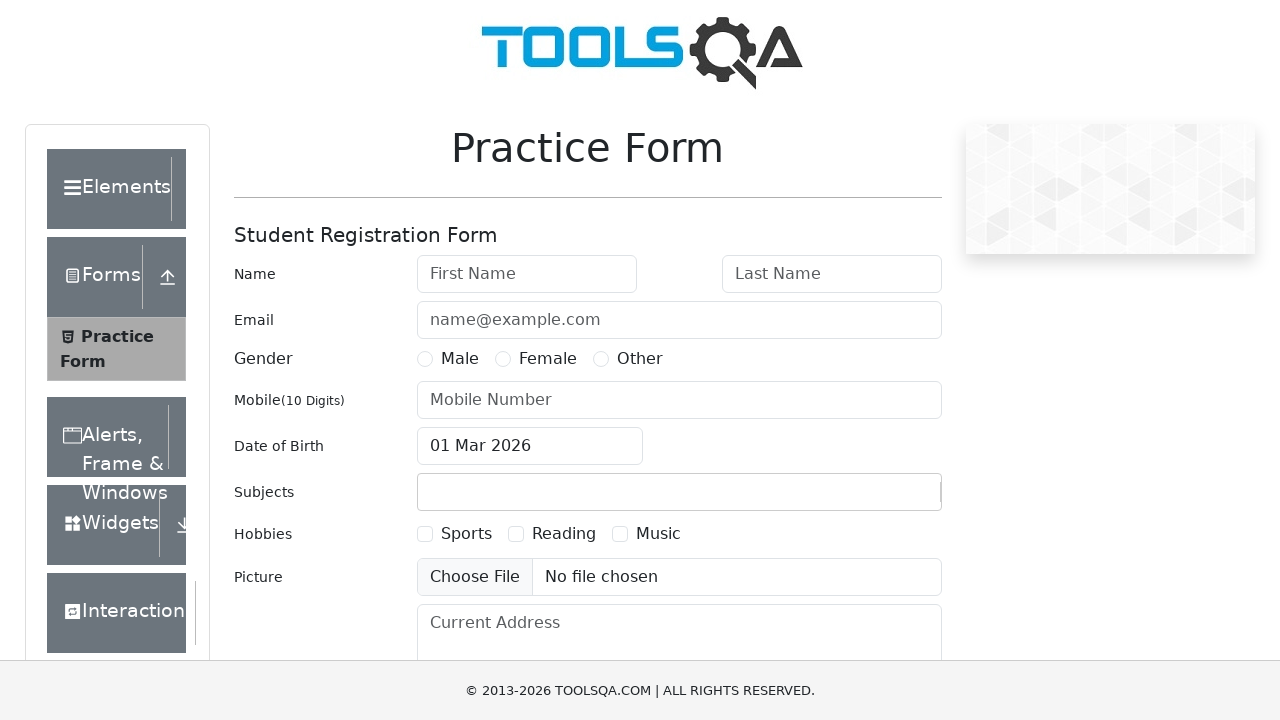

Filled first name field with 'James' on #firstName
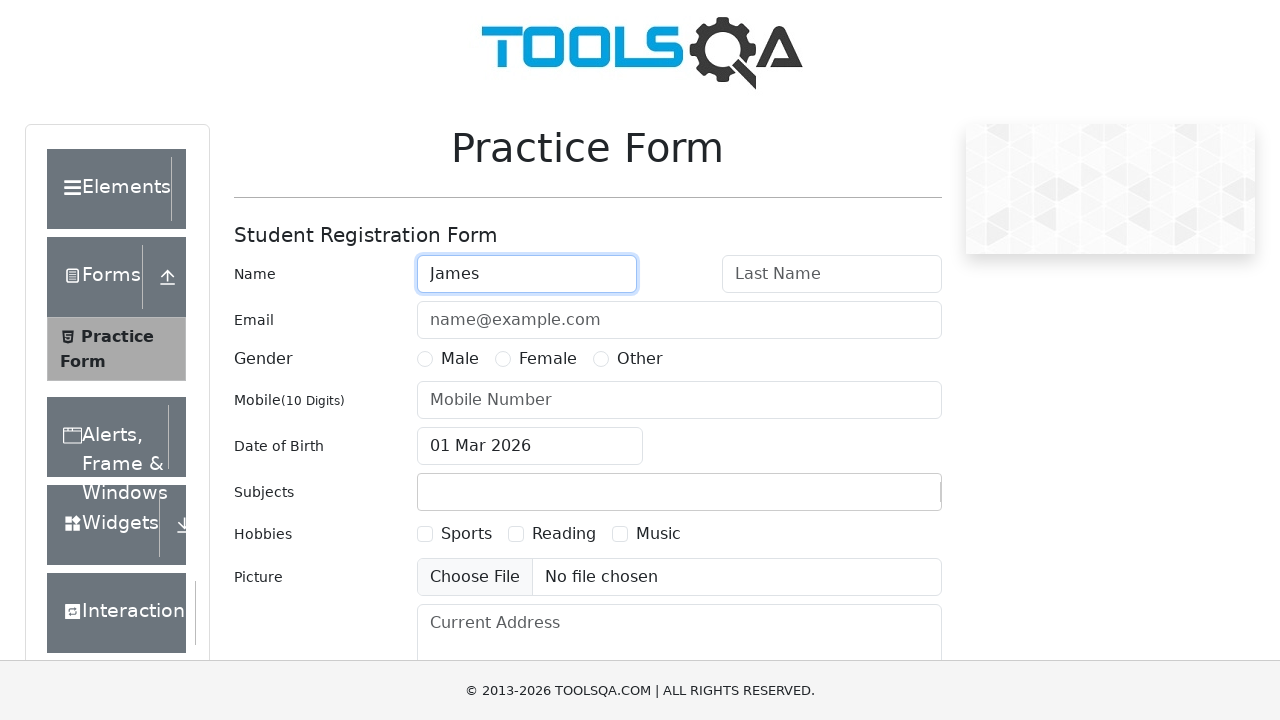

Filled last name field with 'Anderson' on #lastName
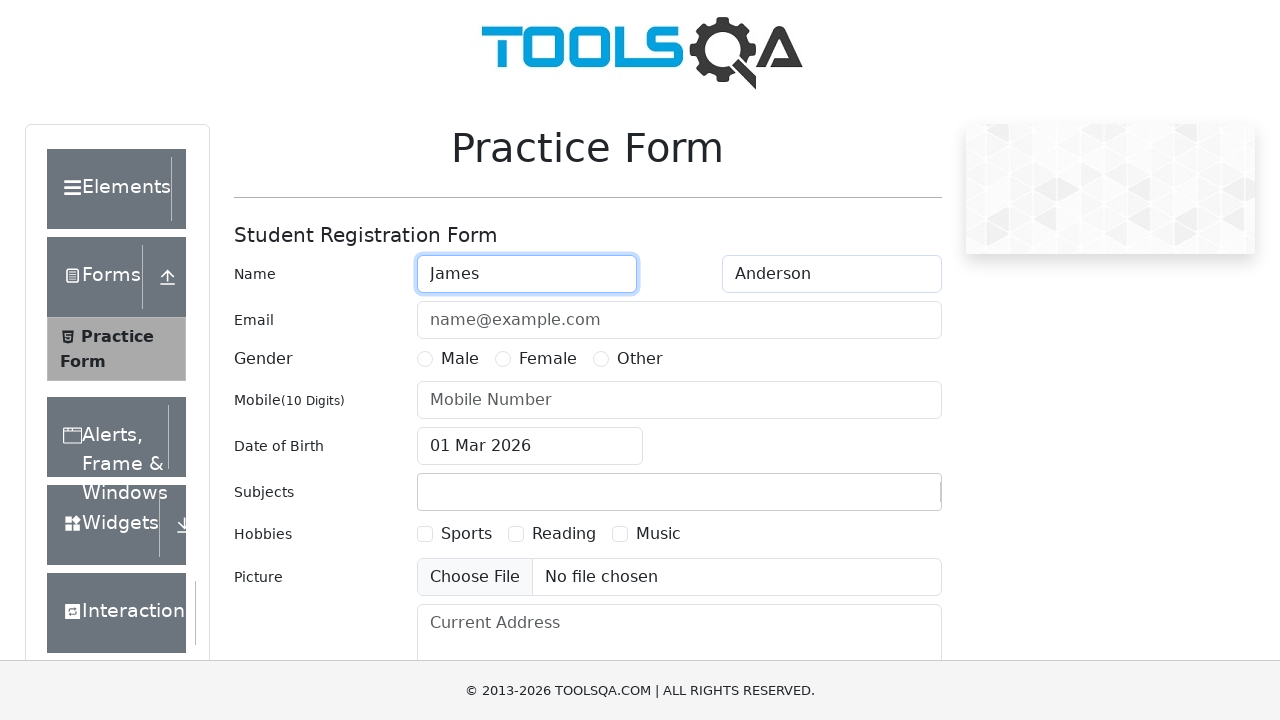

Selected 'Other' gender option at (640, 359) on label[for='gender-radio-3']
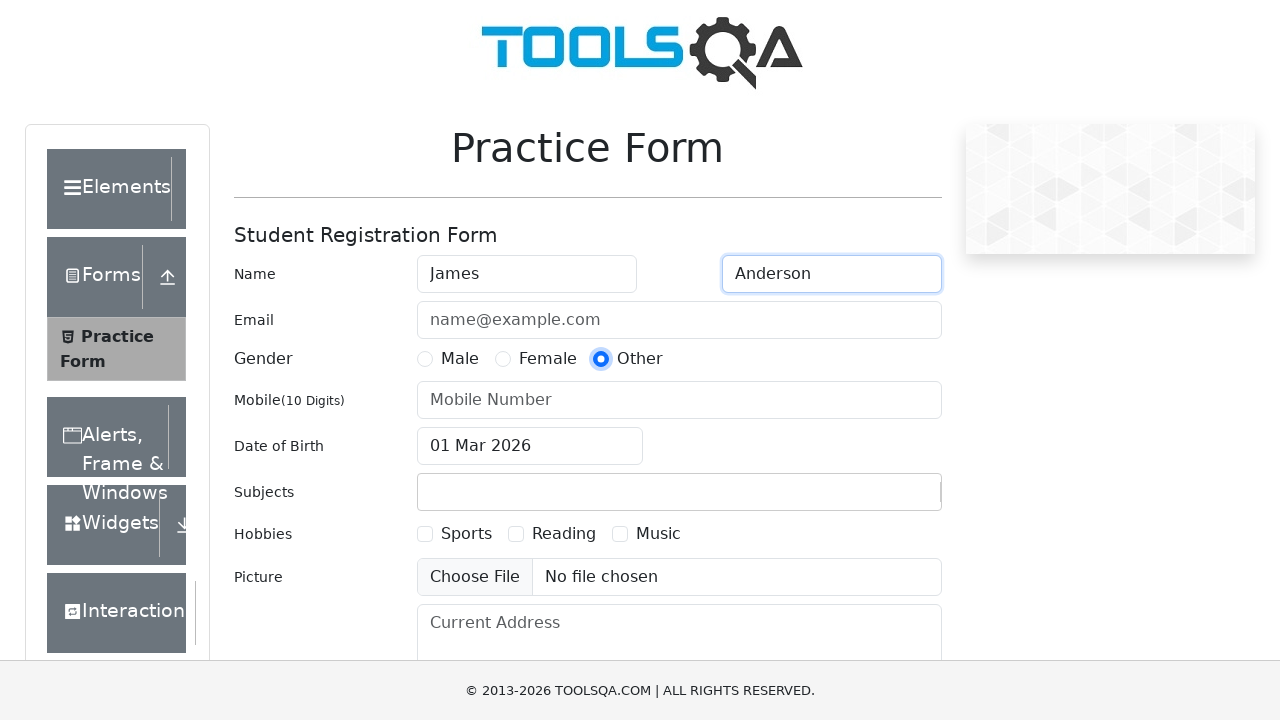

Clicked submit button with incomplete required fields at (885, 499) on #submit
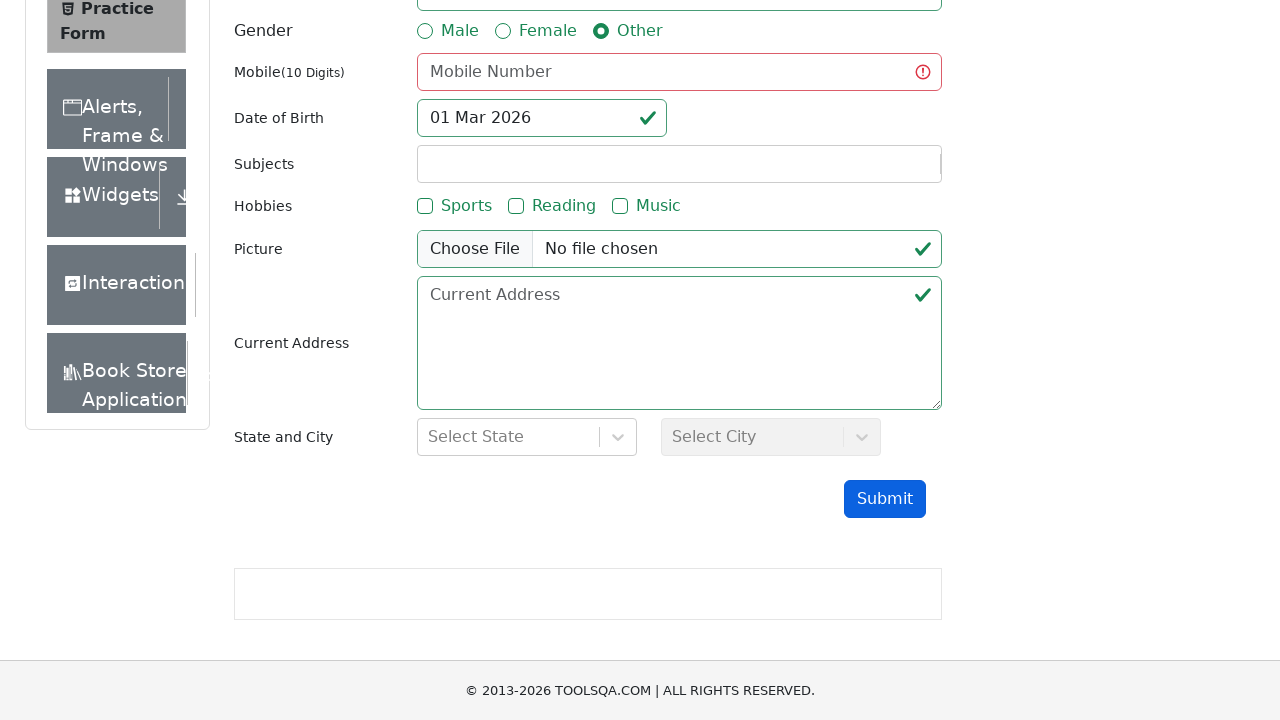

Waited 1 second to verify result modal does not appear
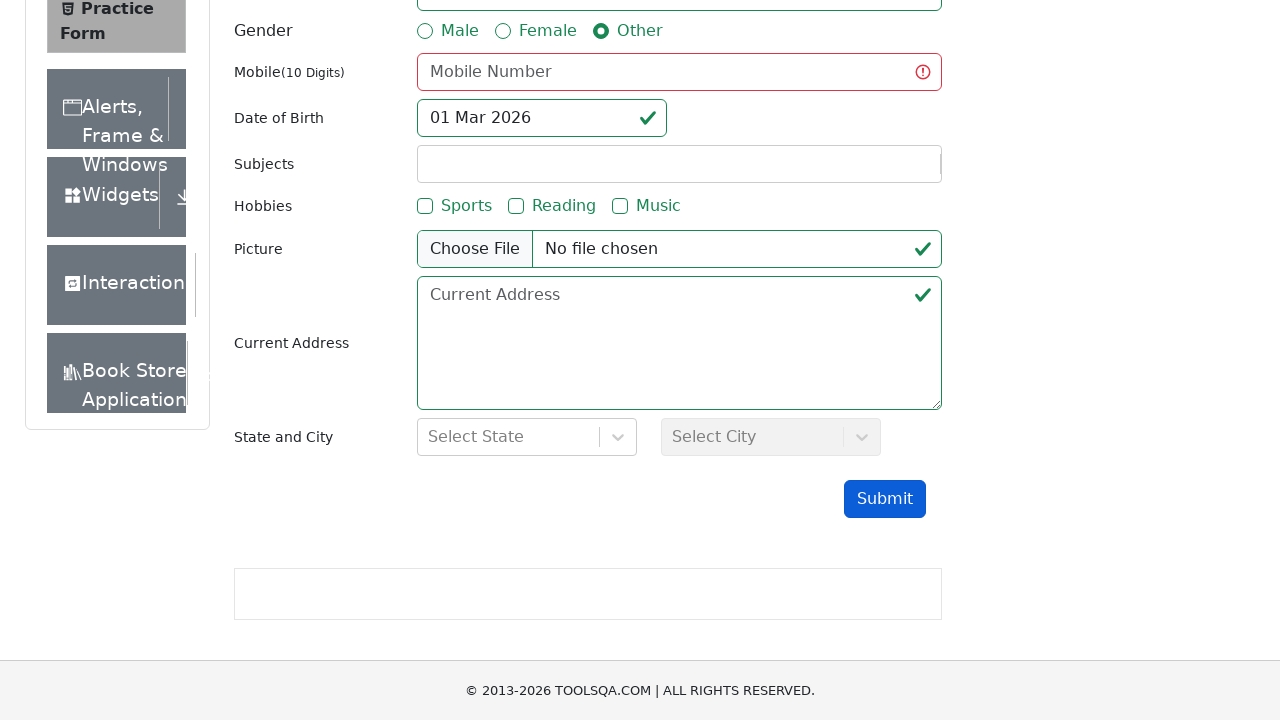

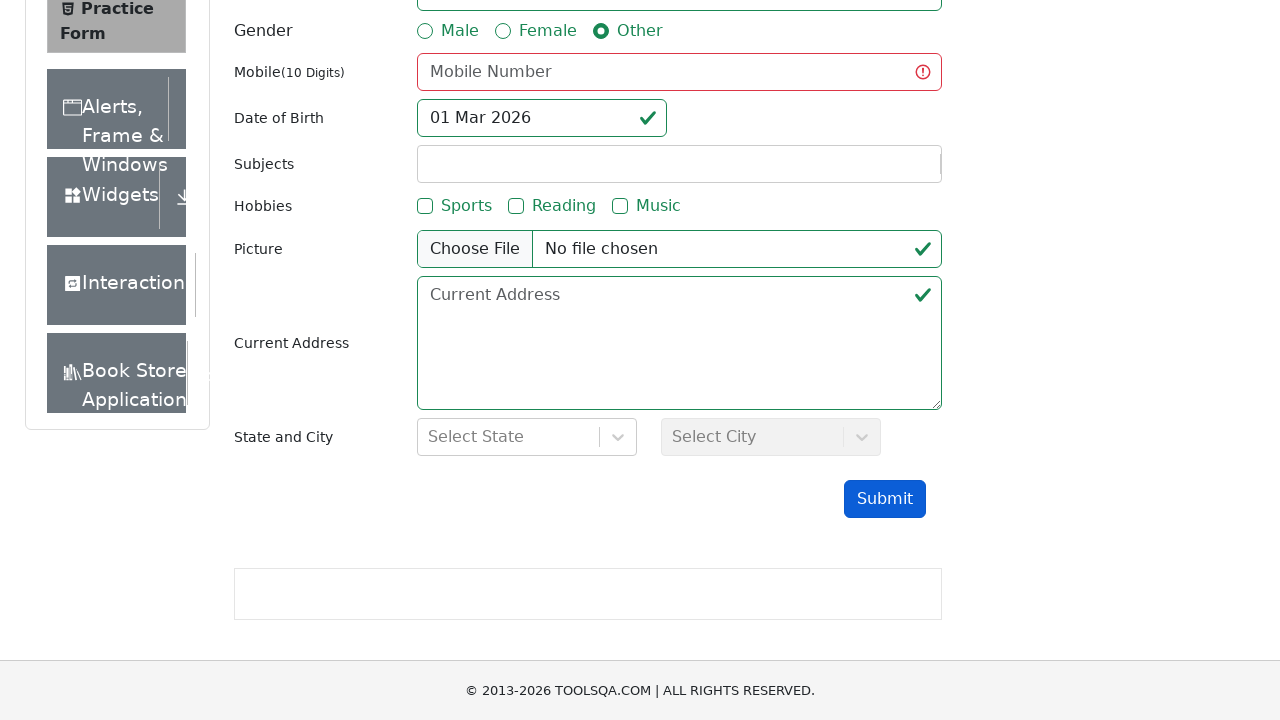